Solves a math captcha by reading a value, calculating the result using a logarithmic formula, and submitting the answer along with checkbox selections

Starting URL: https://suninjuly.github.io/math.html

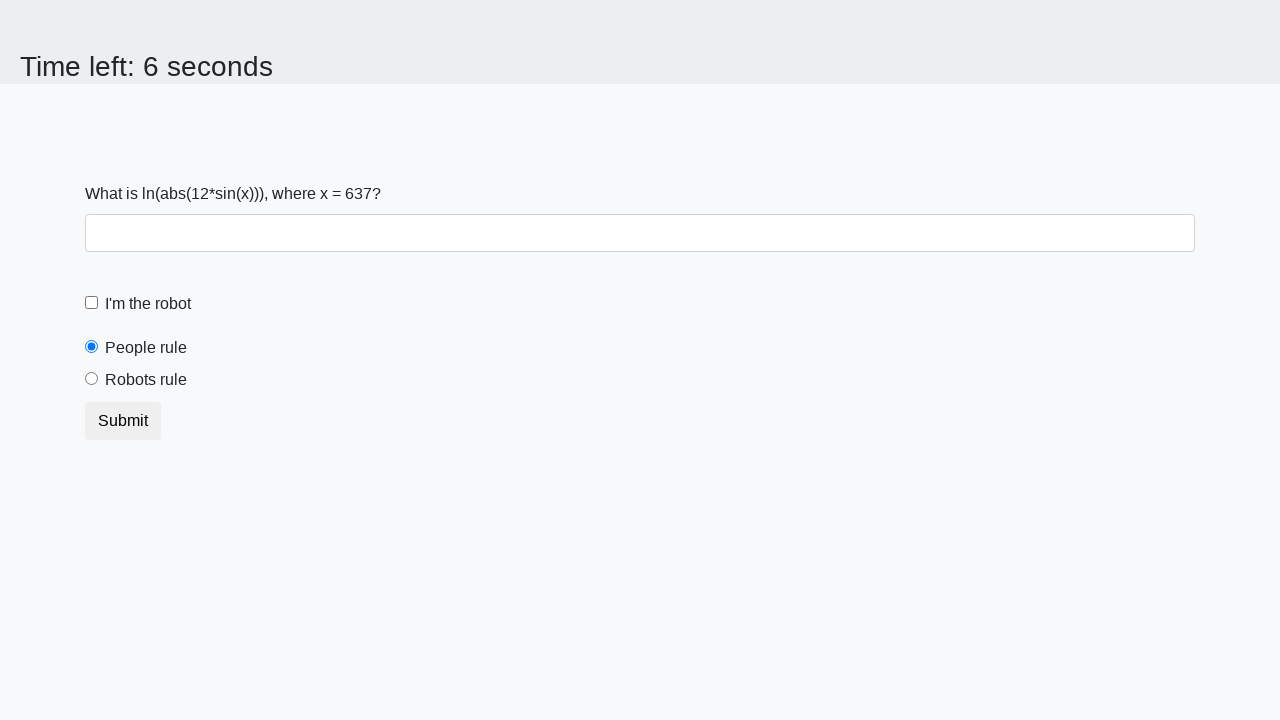

Located the input value element on the math captcha page
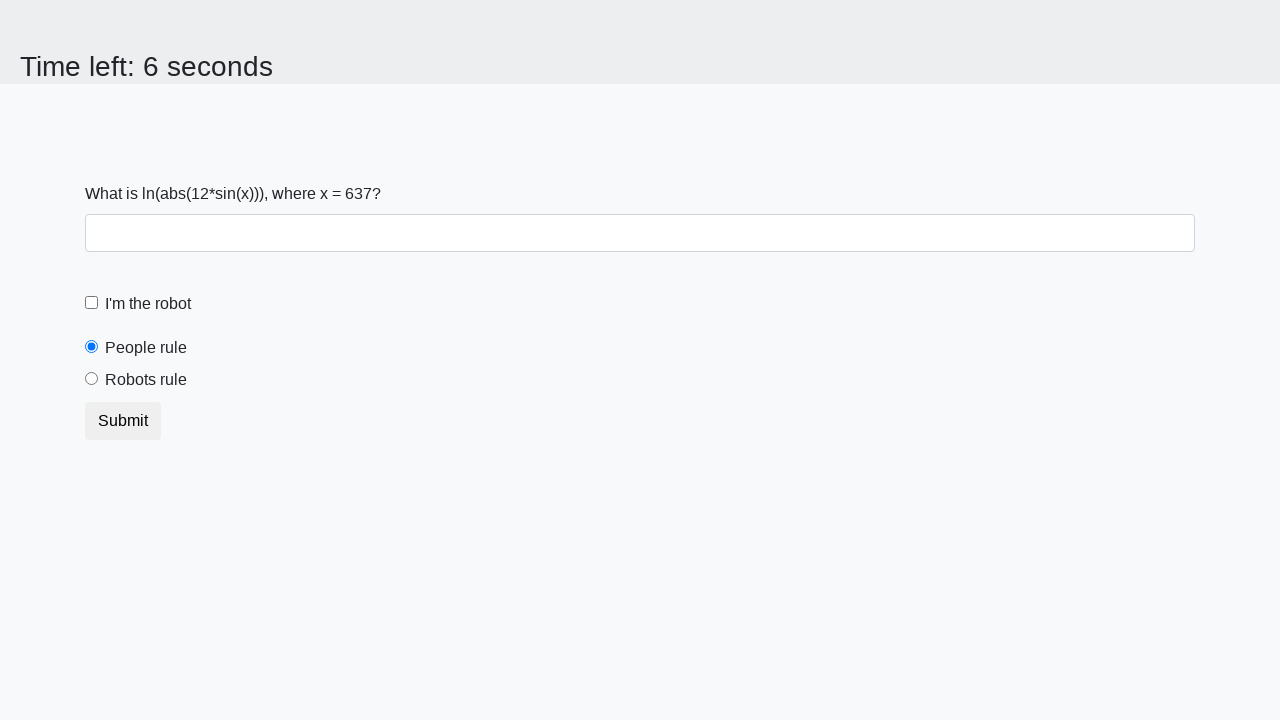

Extracted the numeric value from the captcha element
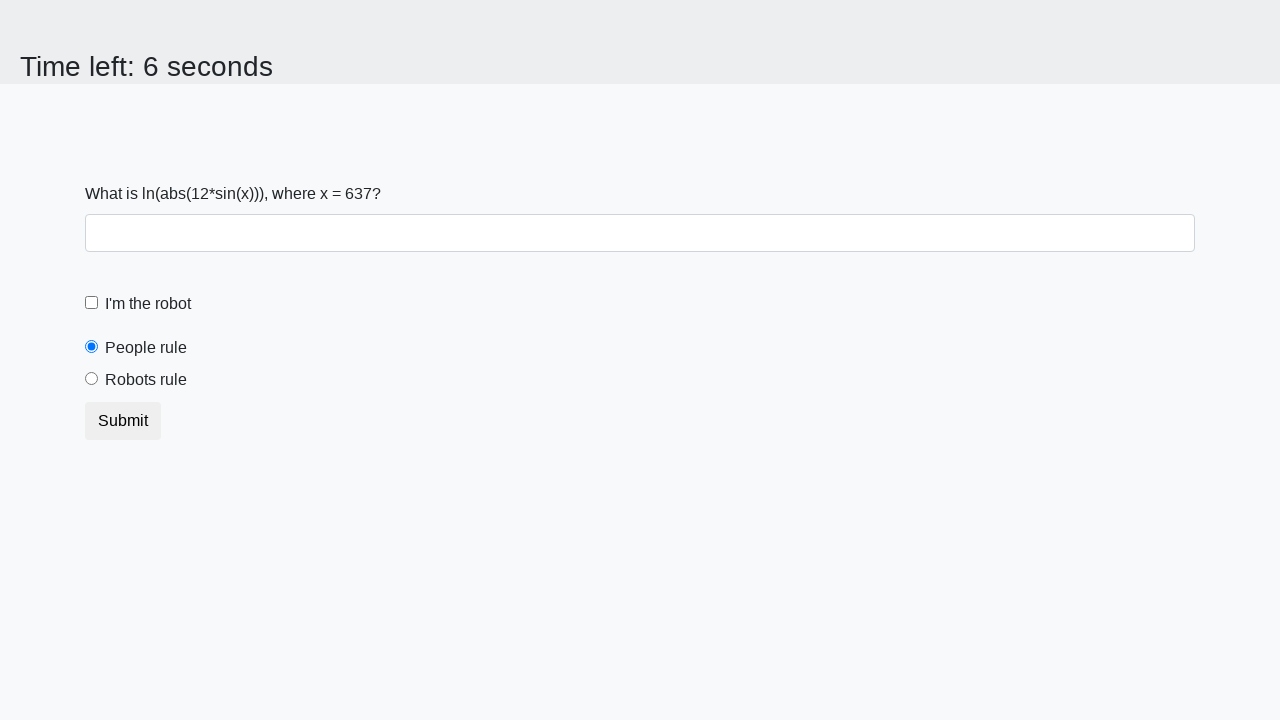

Calculated logarithmic result: 2.094420157340681
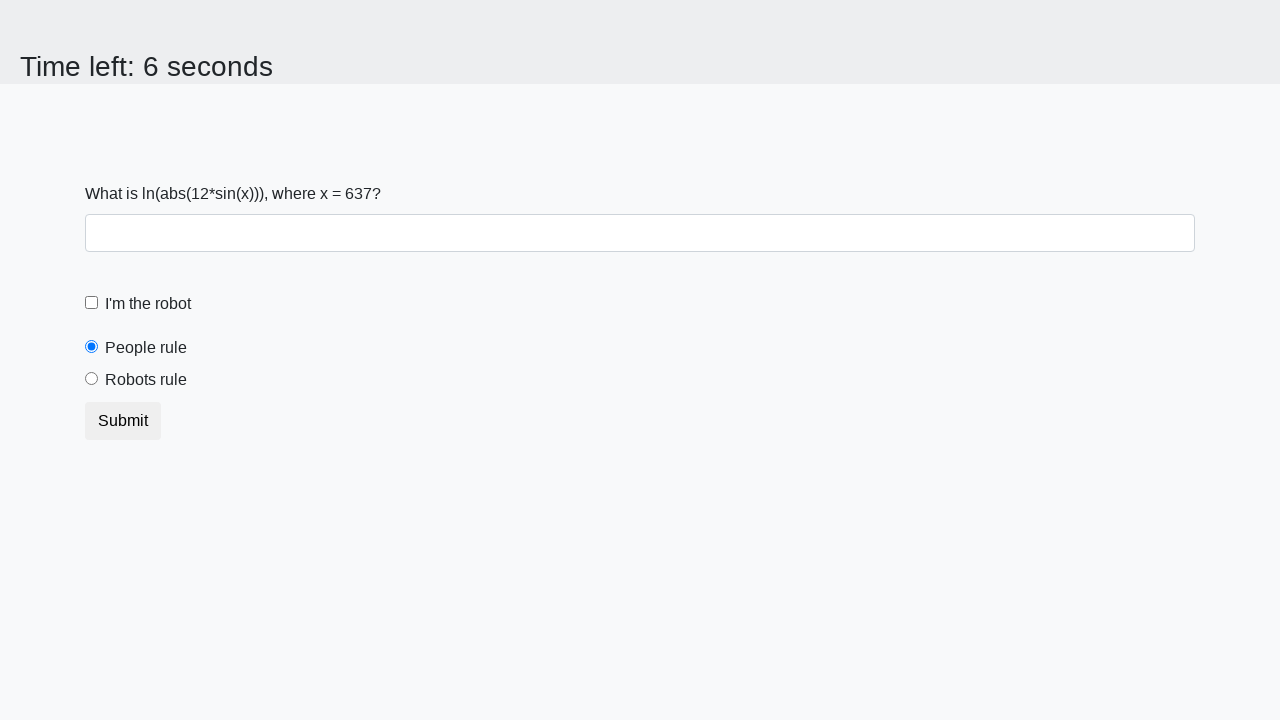

Filled the answer field with the calculated logarithmic value on #answer
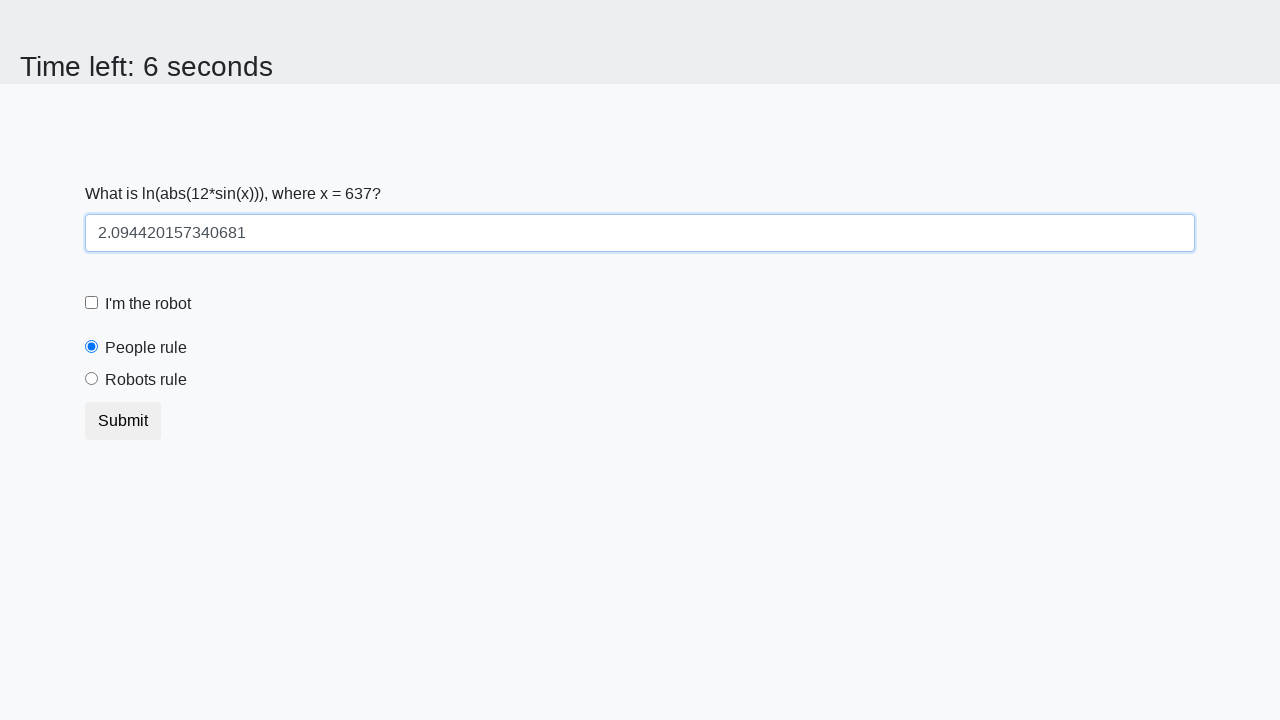

Checked the 'I am a robot' checkbox at (92, 303) on #robotCheckbox
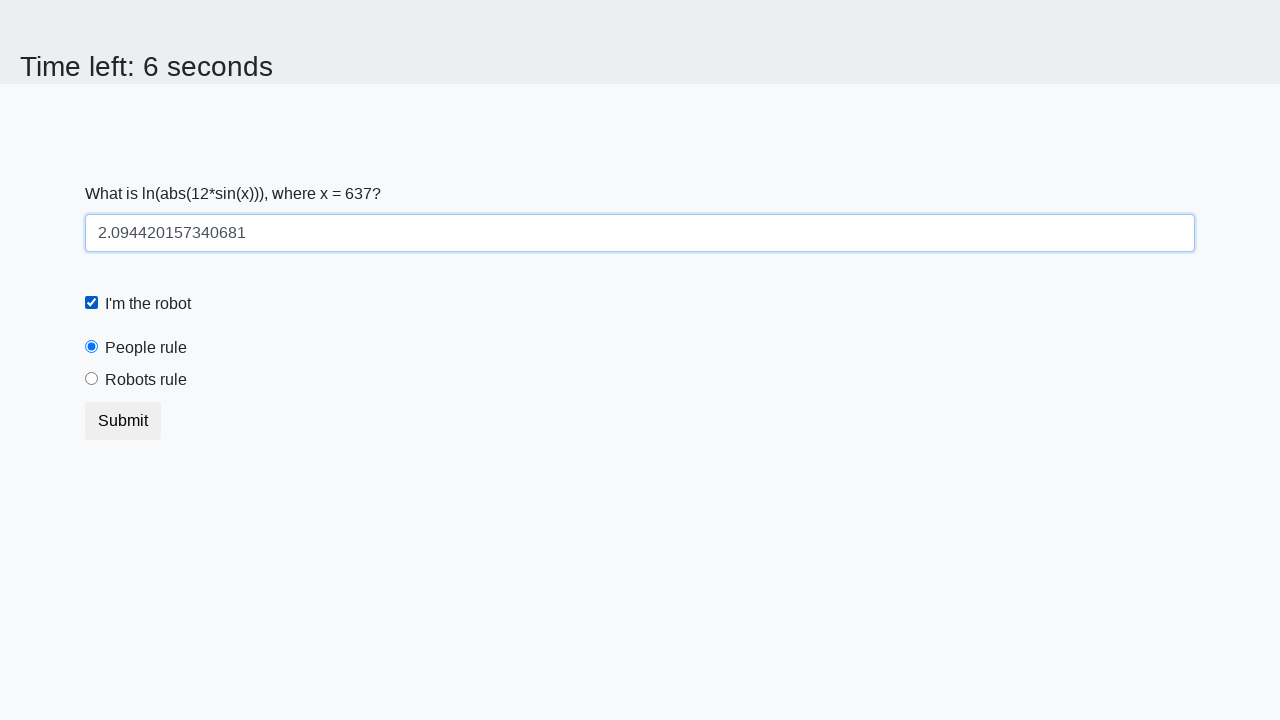

Selected the 'robots rule' radio button at (92, 379) on #robotsRule
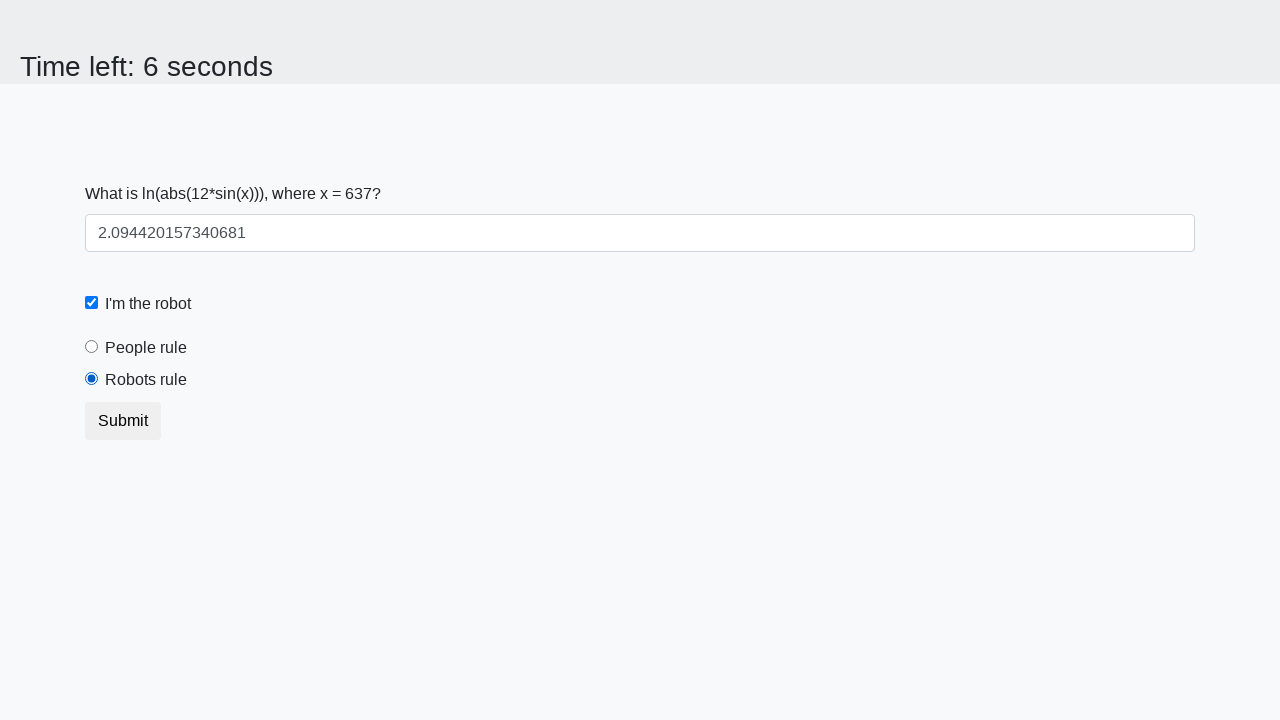

Clicked the submit button to submit the math captcha form at (123, 421) on .btn
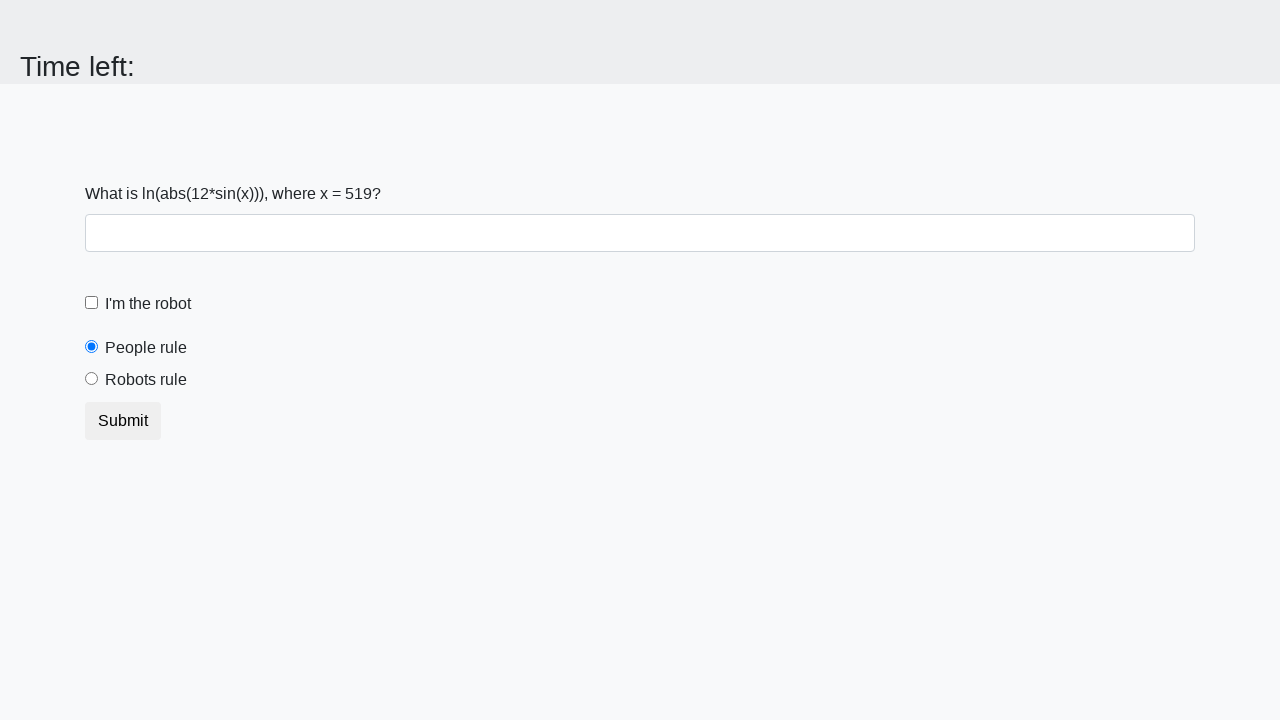

Waited 2 seconds for form submission to complete
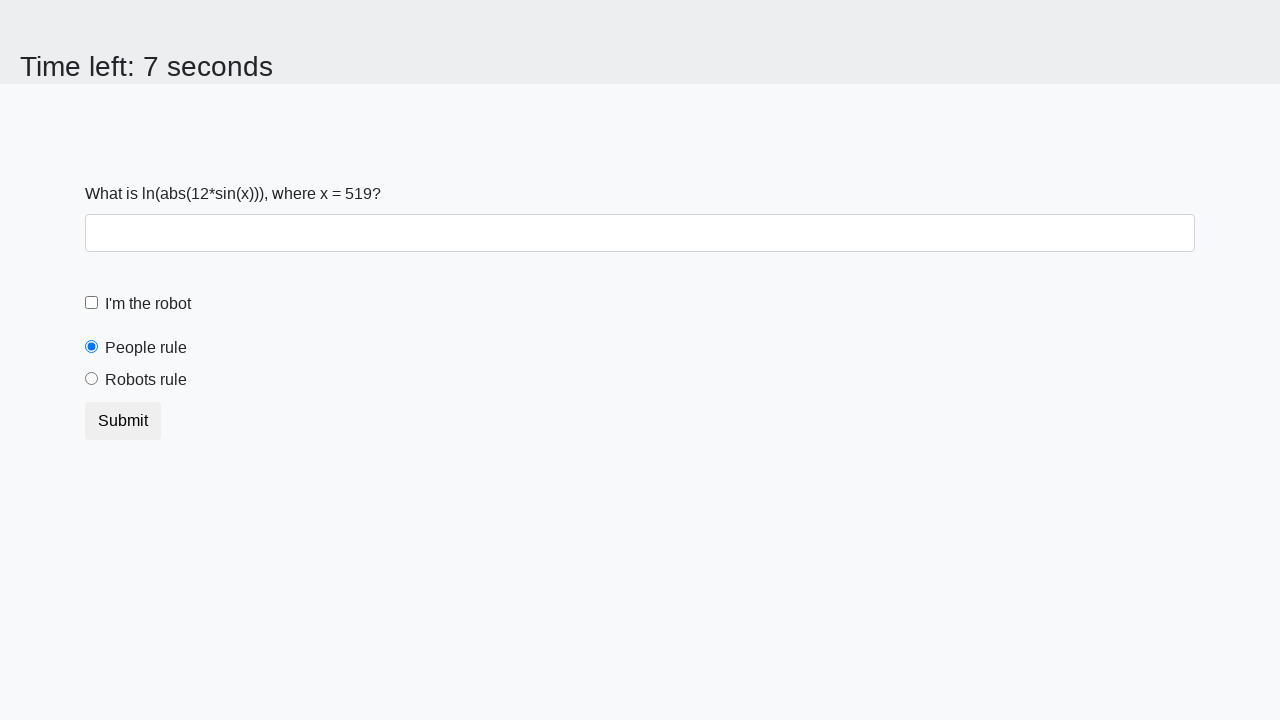

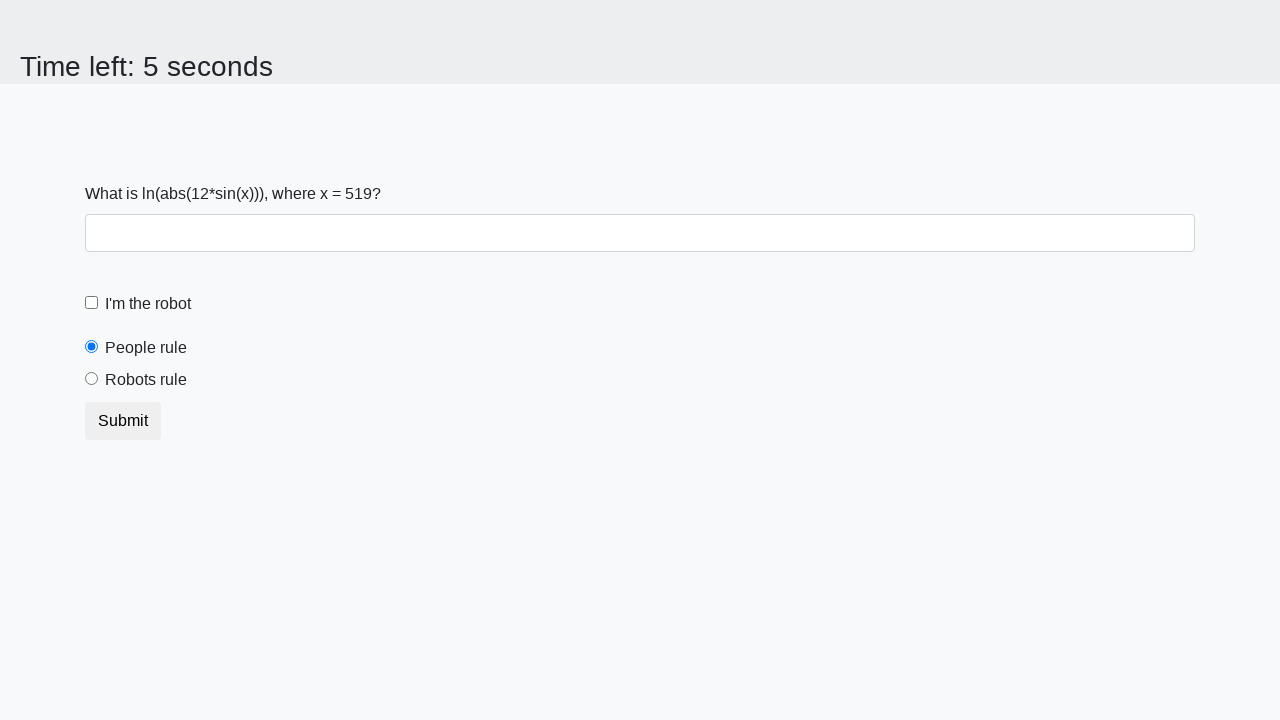